Simple navigation test that loads the login practice page

Starting URL: http://rahulshettyacademy.com/loginpagePractise/

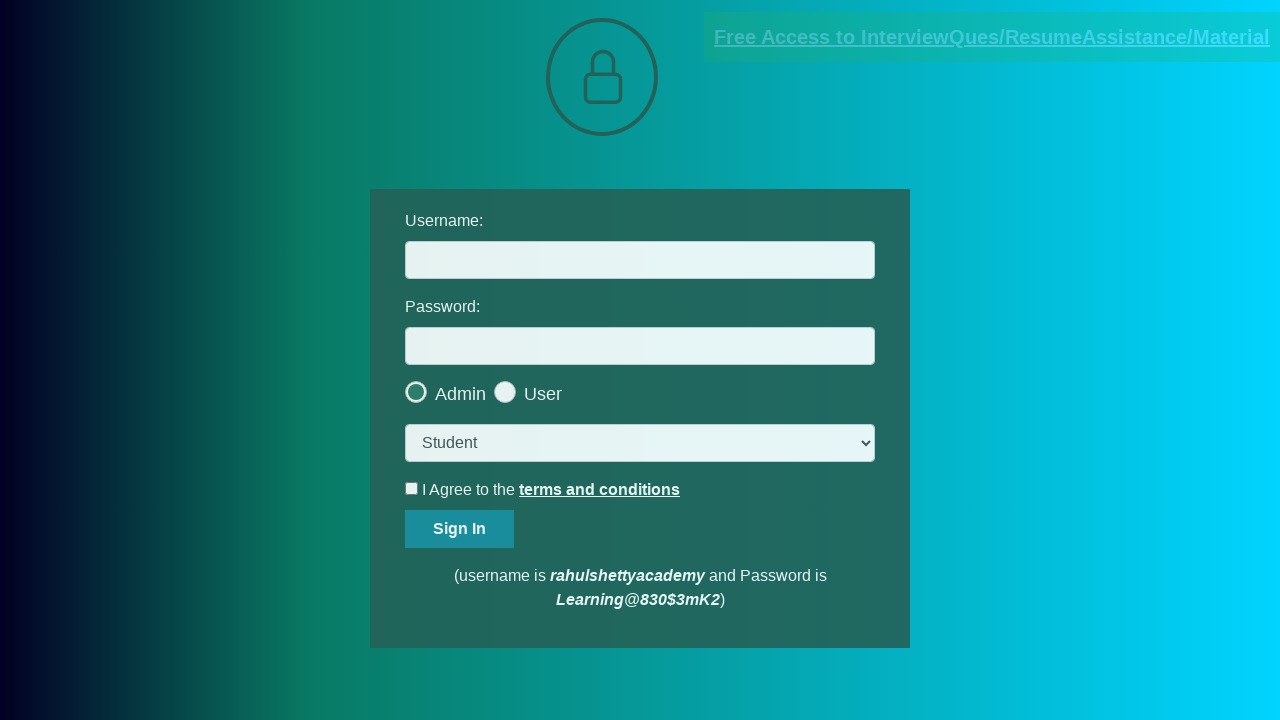

Login practice page loaded successfully (DOM content loaded)
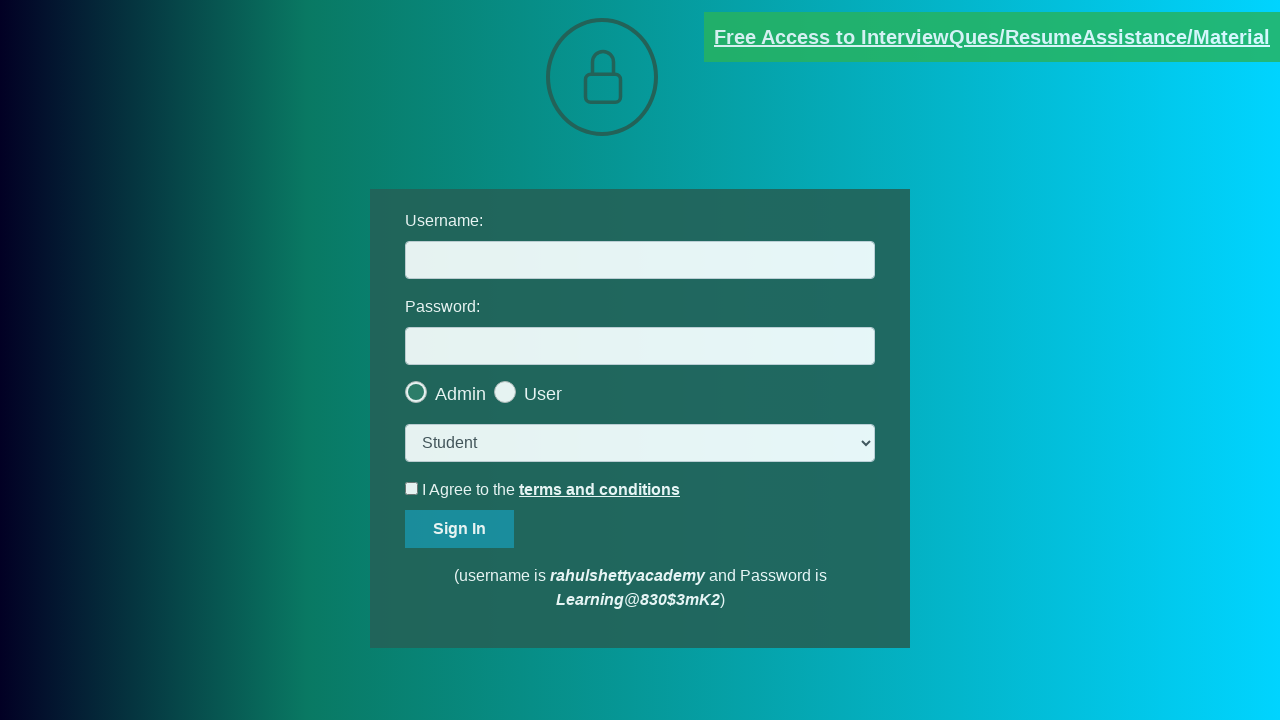

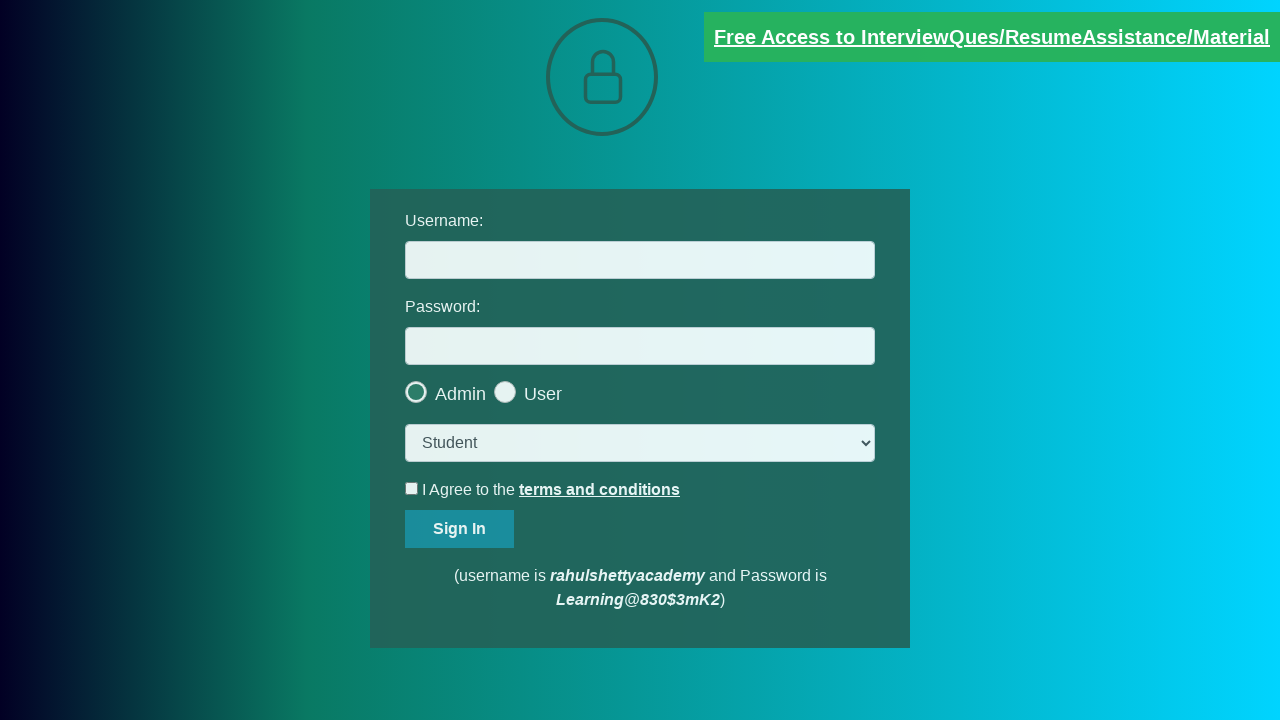